Tests drag and drop functionality on jQuery UI demo page by dragging an element and dropping it onto a target area

Starting URL: https://www.jqueryui.com

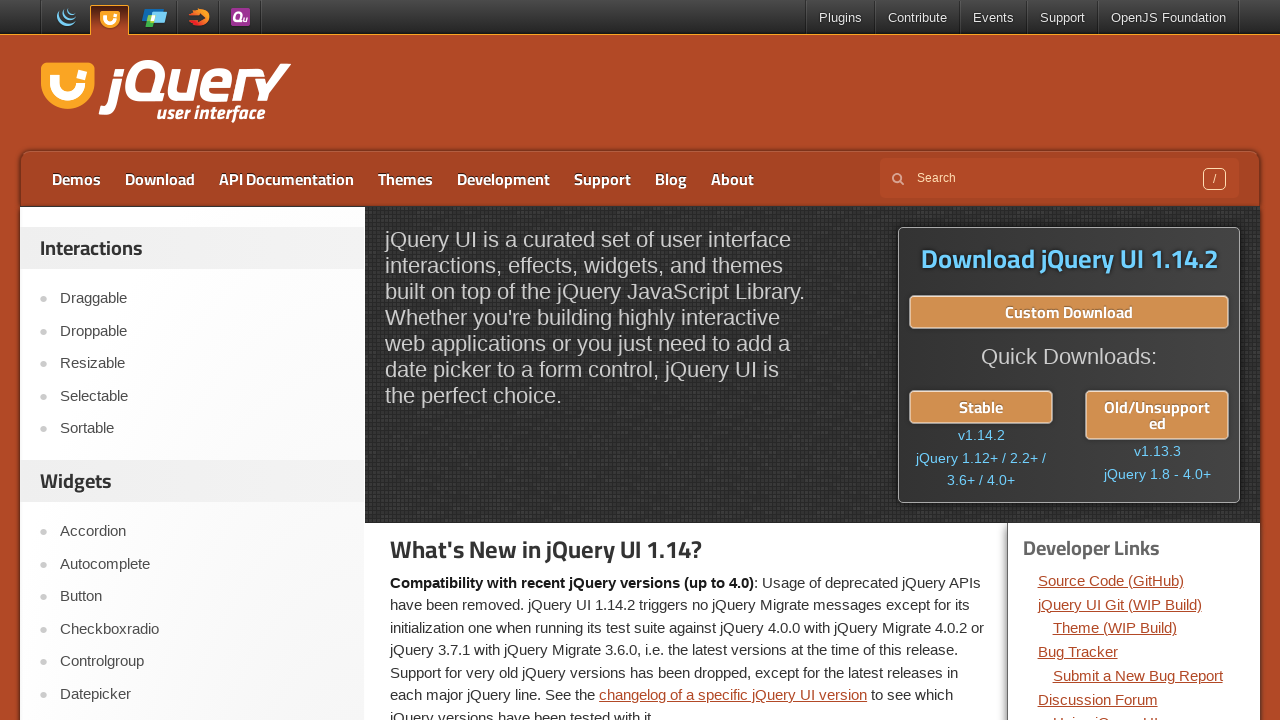

Clicked on the Droppable menu item at (202, 331) on xpath=/html/body/div[1]/div[2]/div/div[2]/aside[1]/ul/li[2]/a
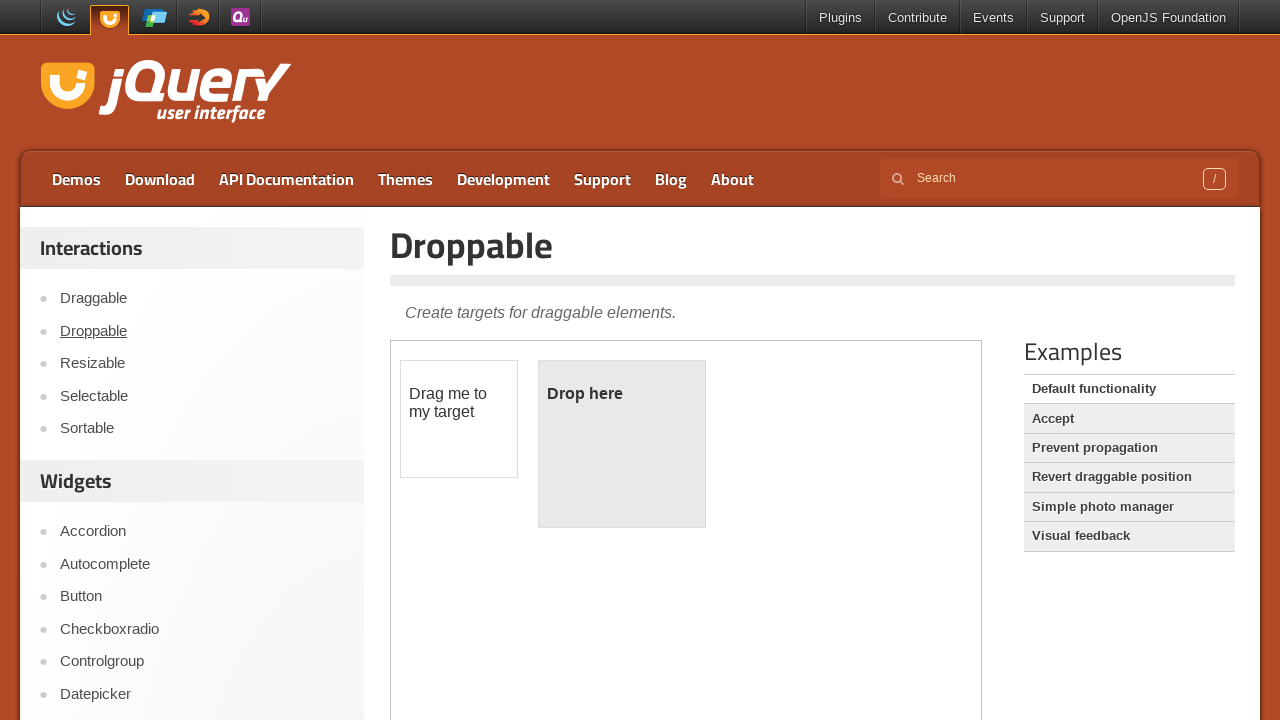

Waited for iframe to load
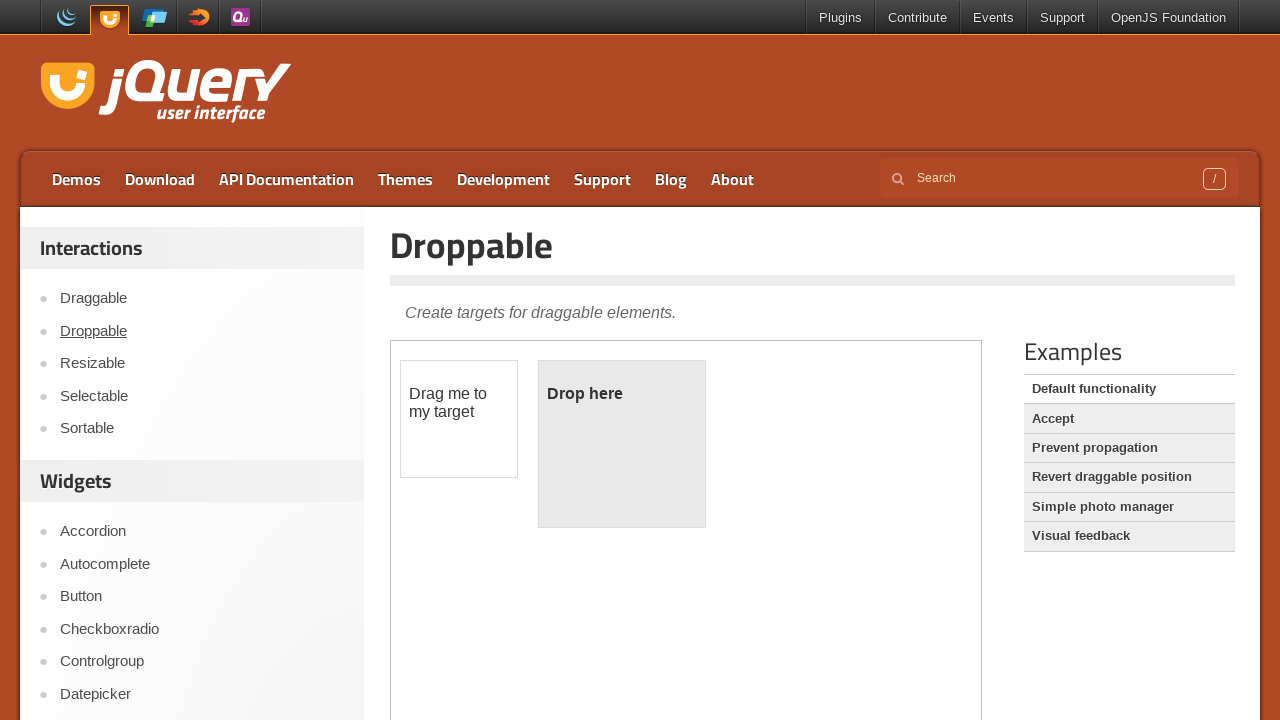

Located and switched to iframe
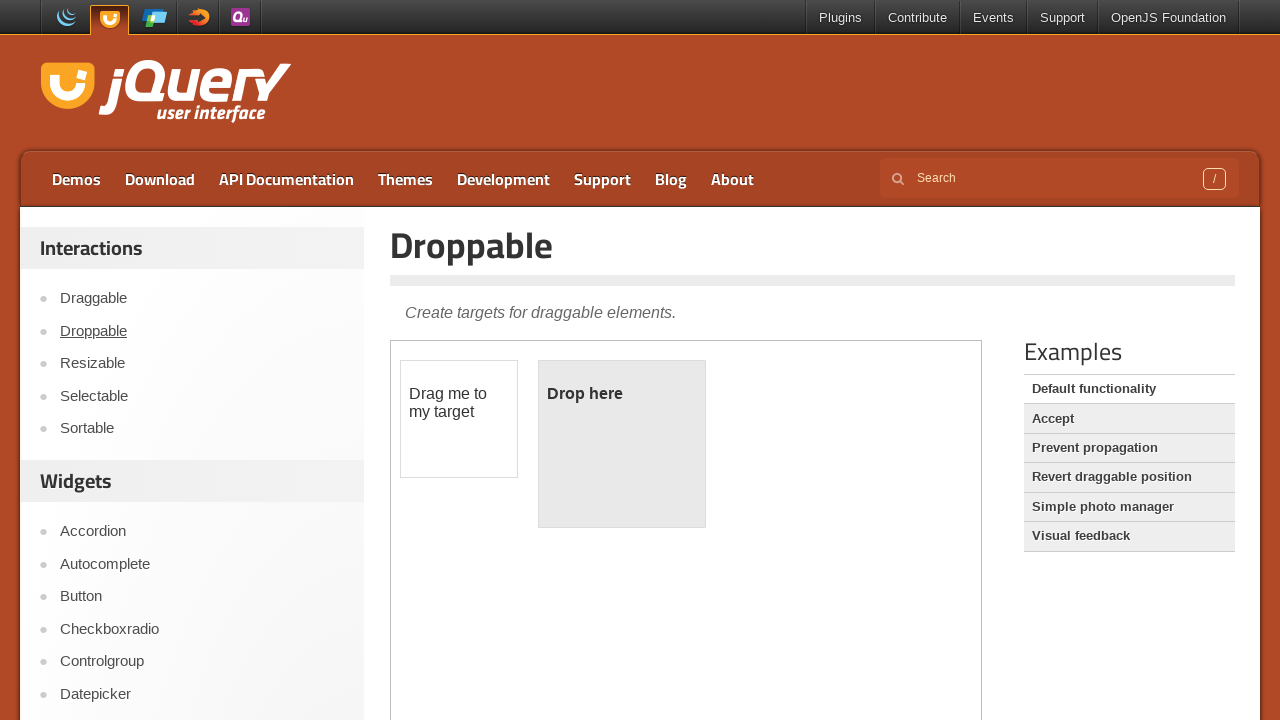

Located draggable element within iframe
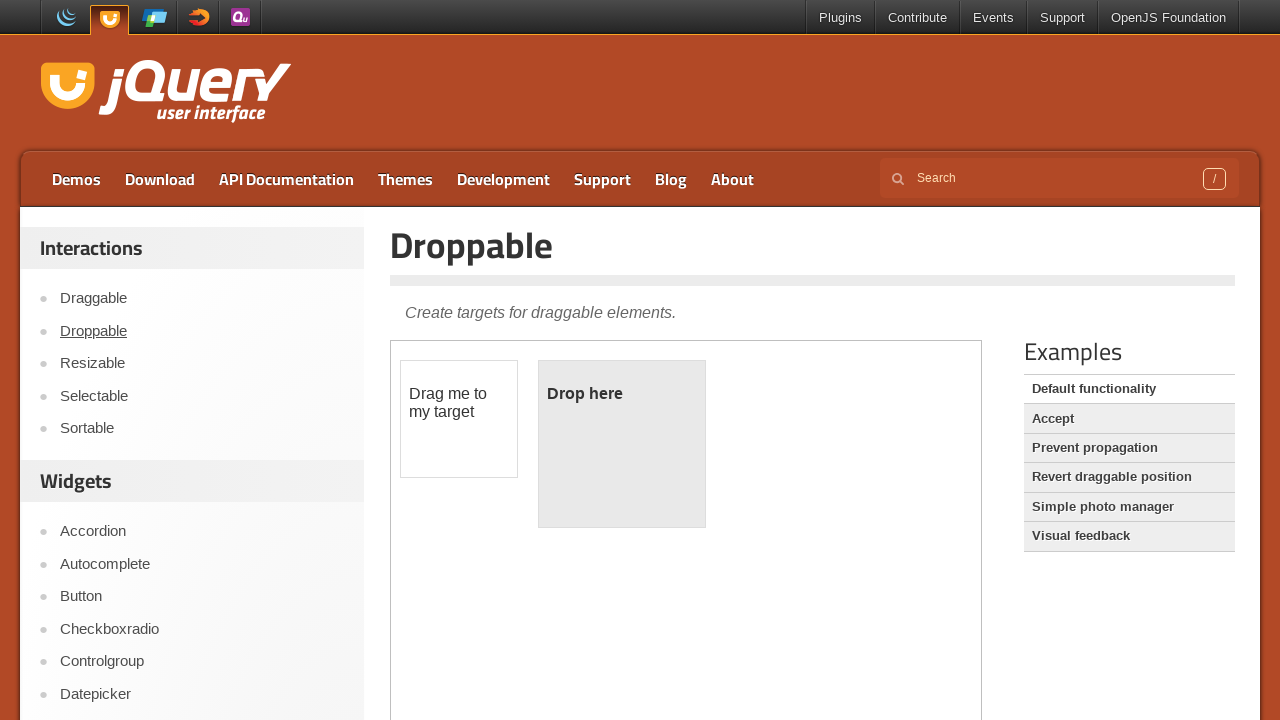

Located droppable target element within iframe
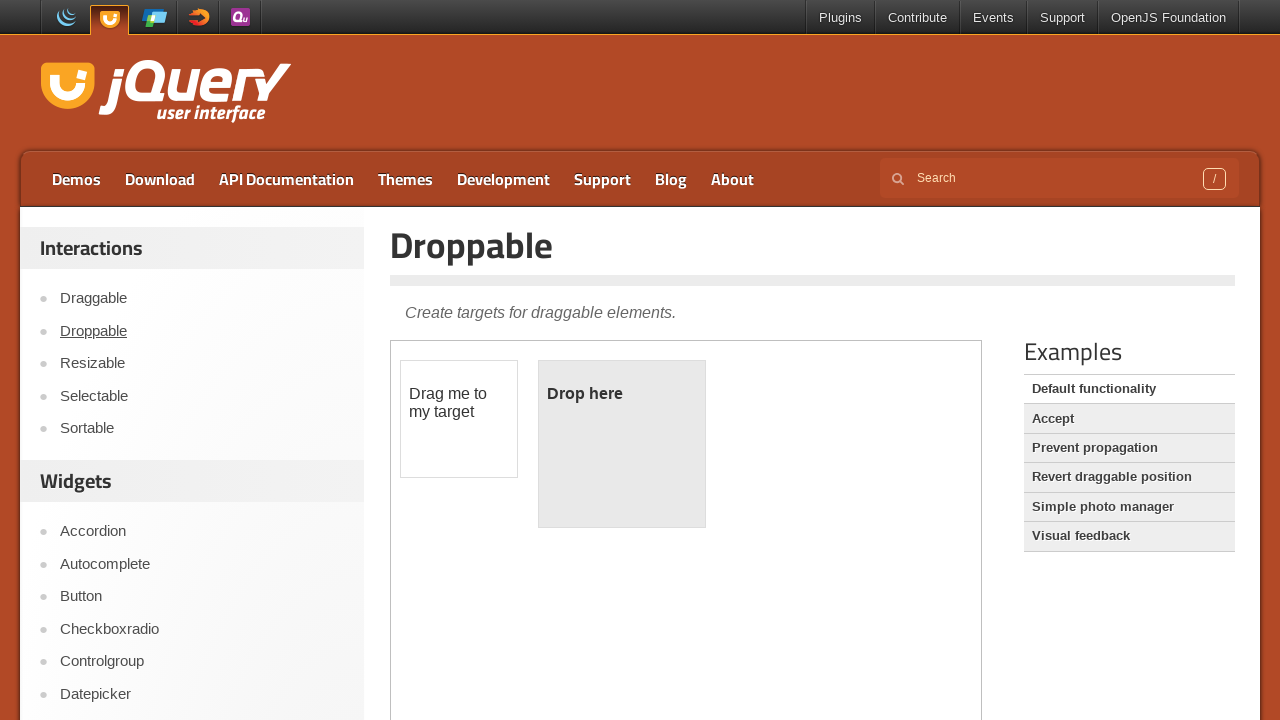

Dragged and dropped element onto target area at (622, 444)
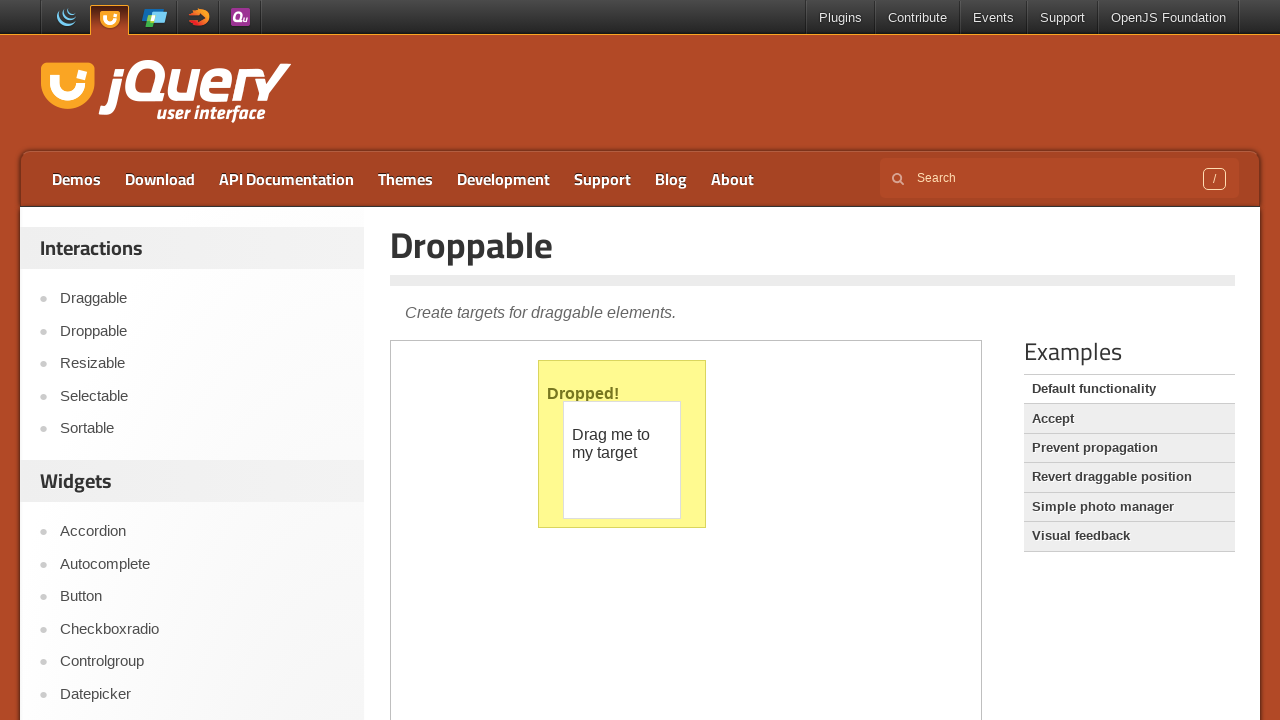

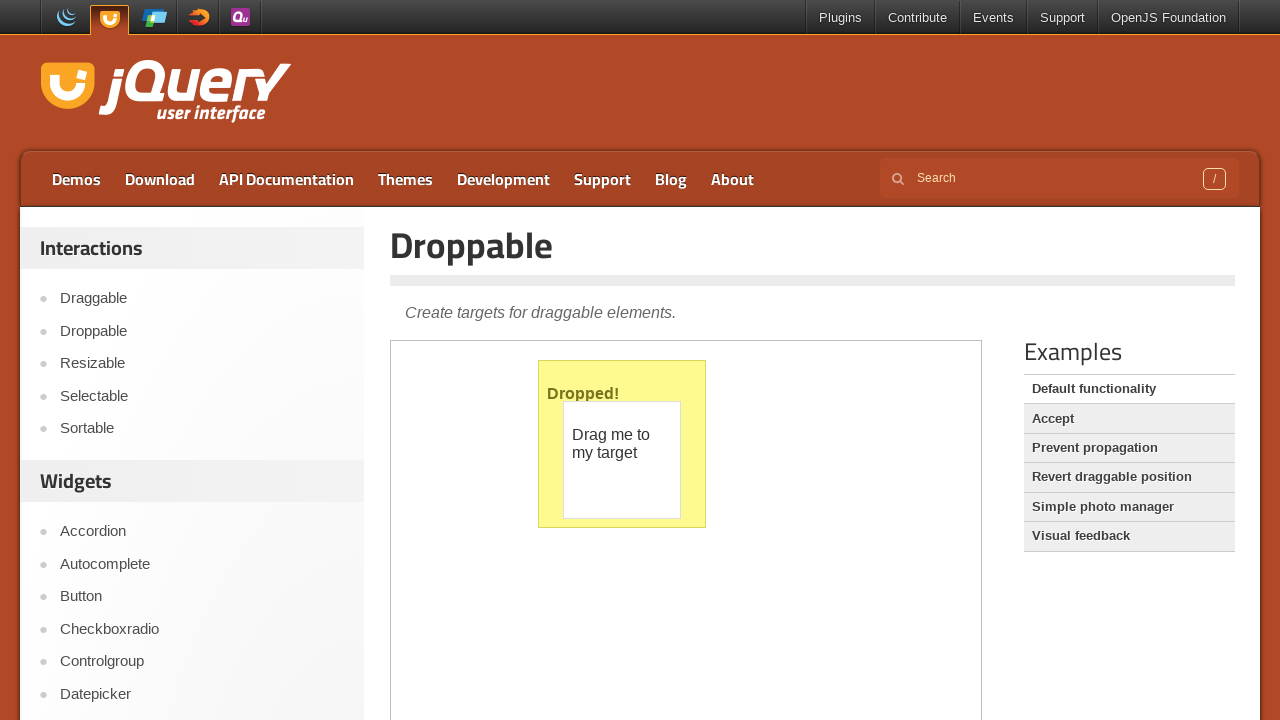